Tests form submission by filling various form fields including text inputs, radio buttons, checkboxes, and date picker, then verifies success message

Starting URL: http://formy-project.herokuapp.com/form

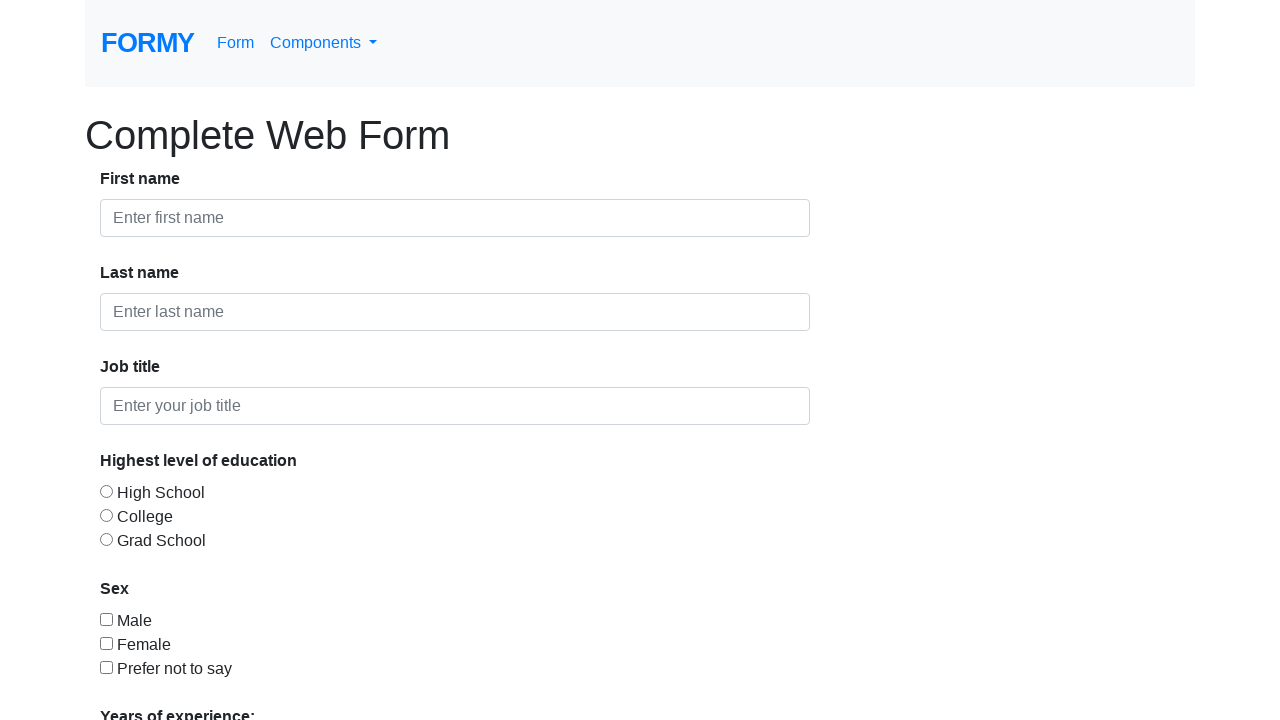

Filled first name field with 'Harry' on #first-name
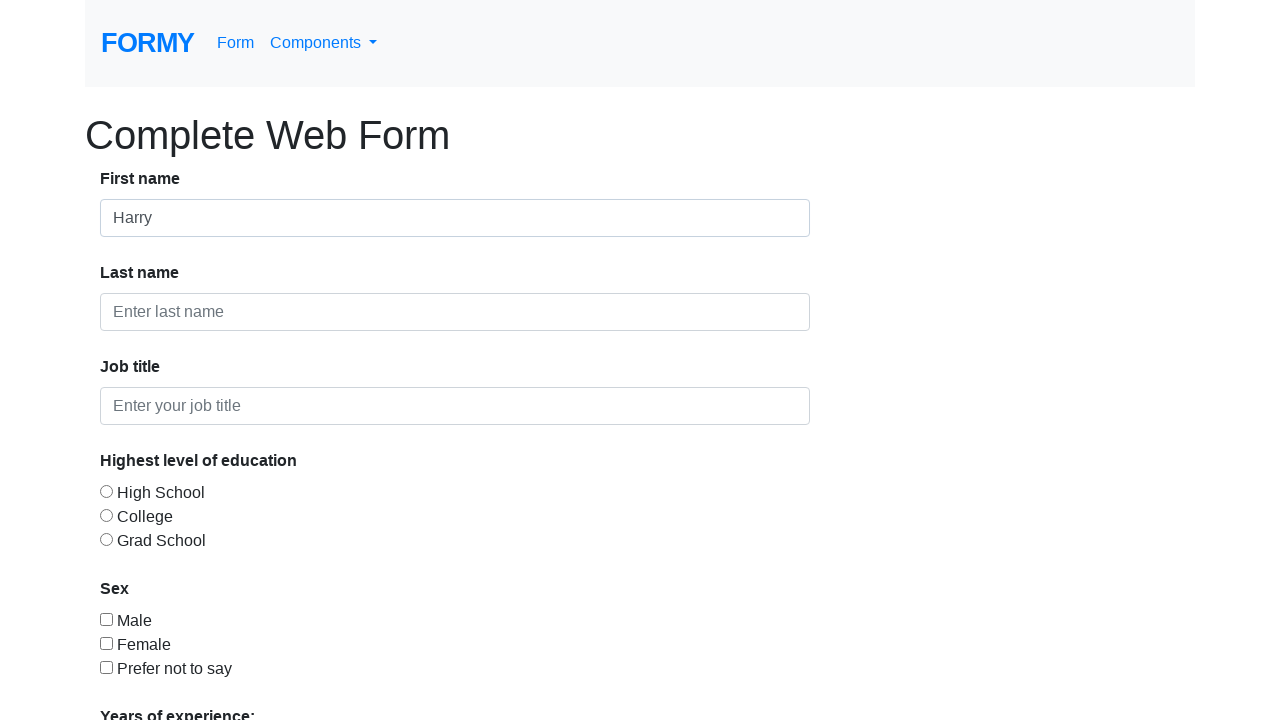

Filled last name field with 'KL' on #last-name
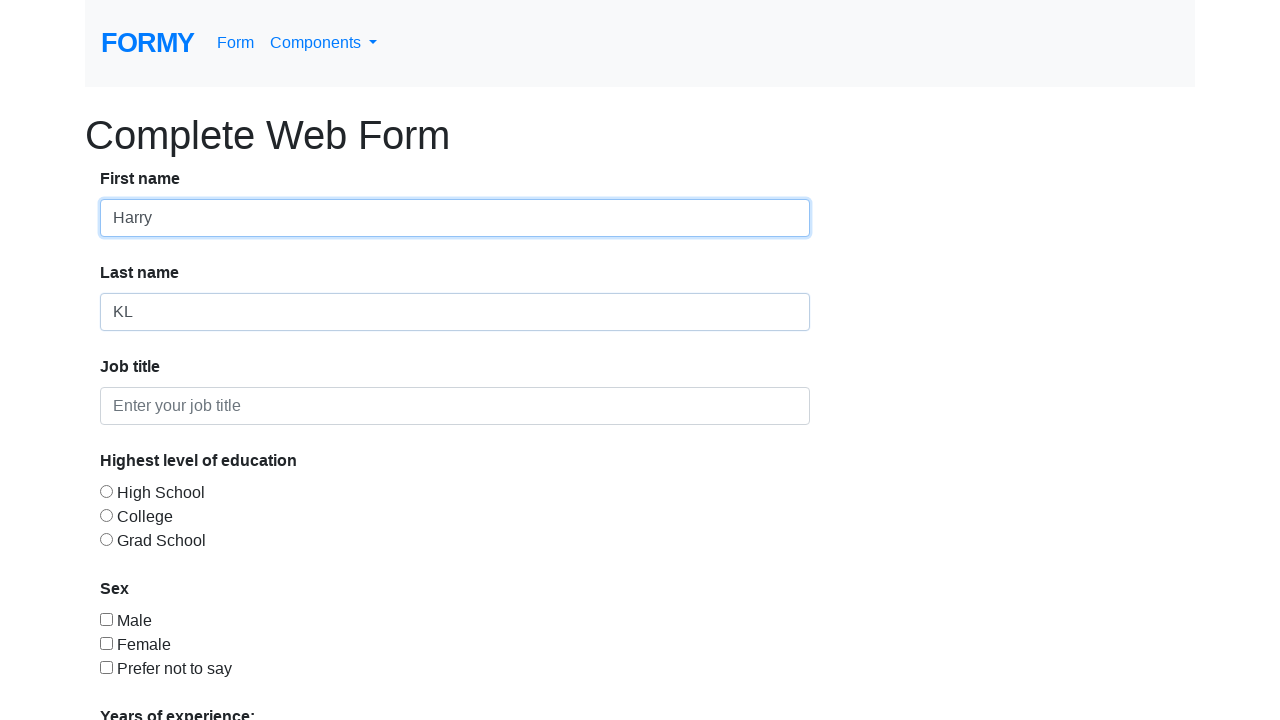

Filled job title field with 'Business' on #job-title
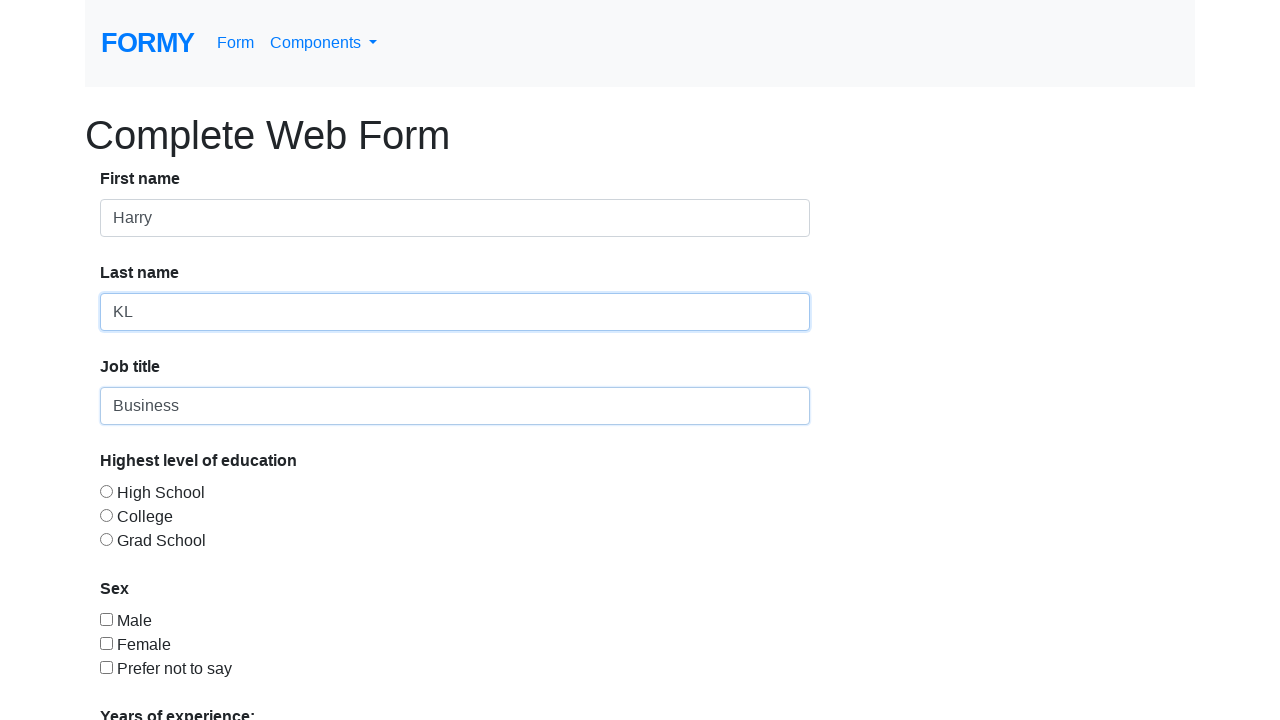

Selected radio button option 1 at (106, 491) on #radio-button-1
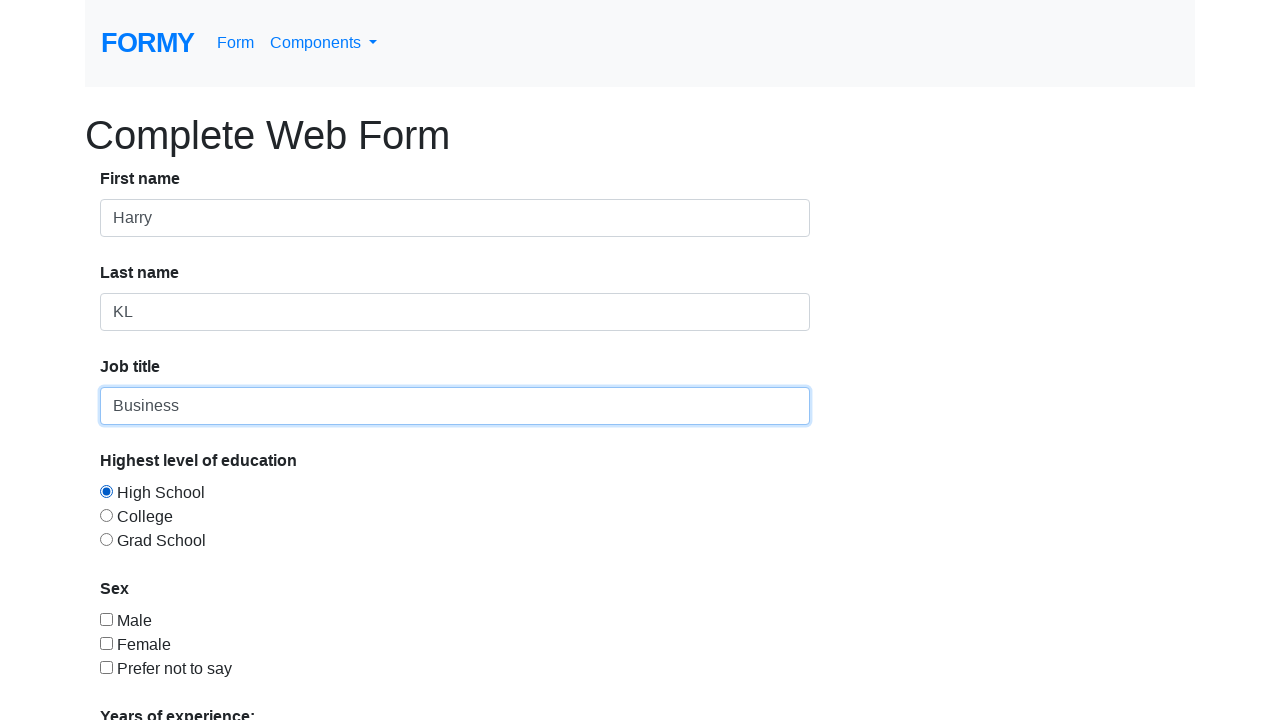

Checked checkbox option 1 at (106, 619) on #checkbox-1
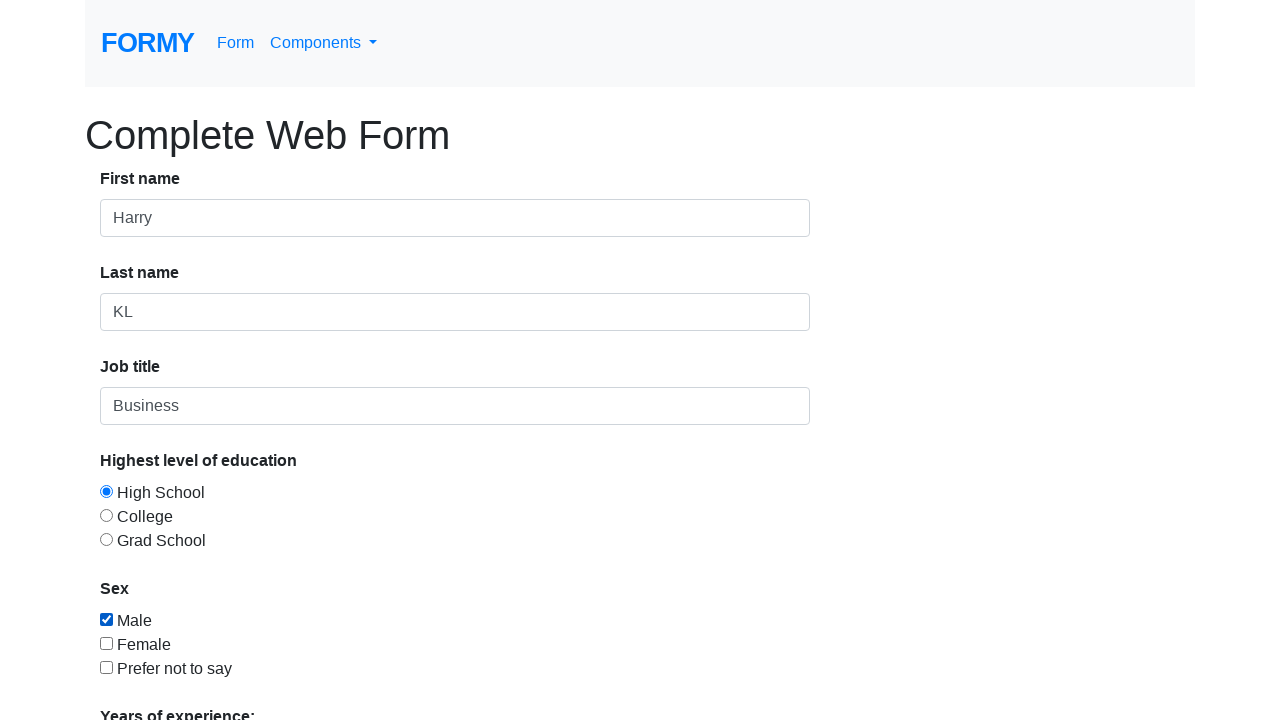

Opened date picker at (270, 613) on #datepicker
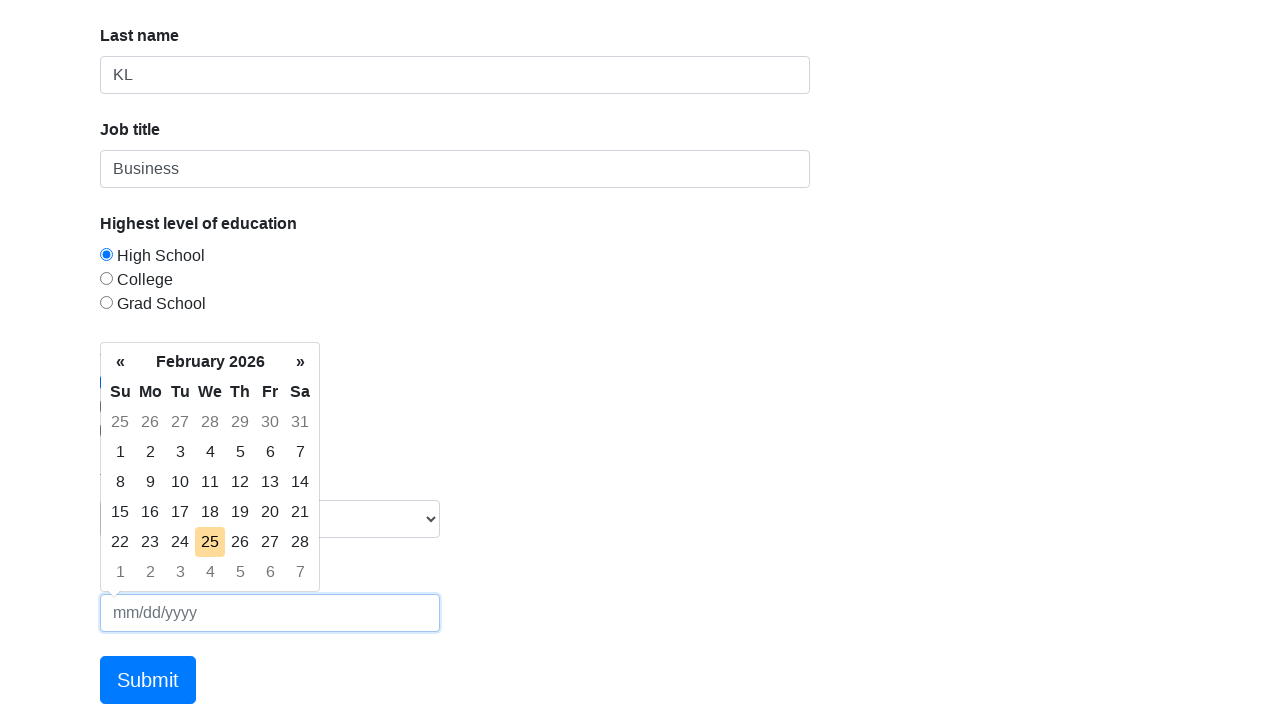

Selected today's date from date picker at (210, 542) on td.today.day
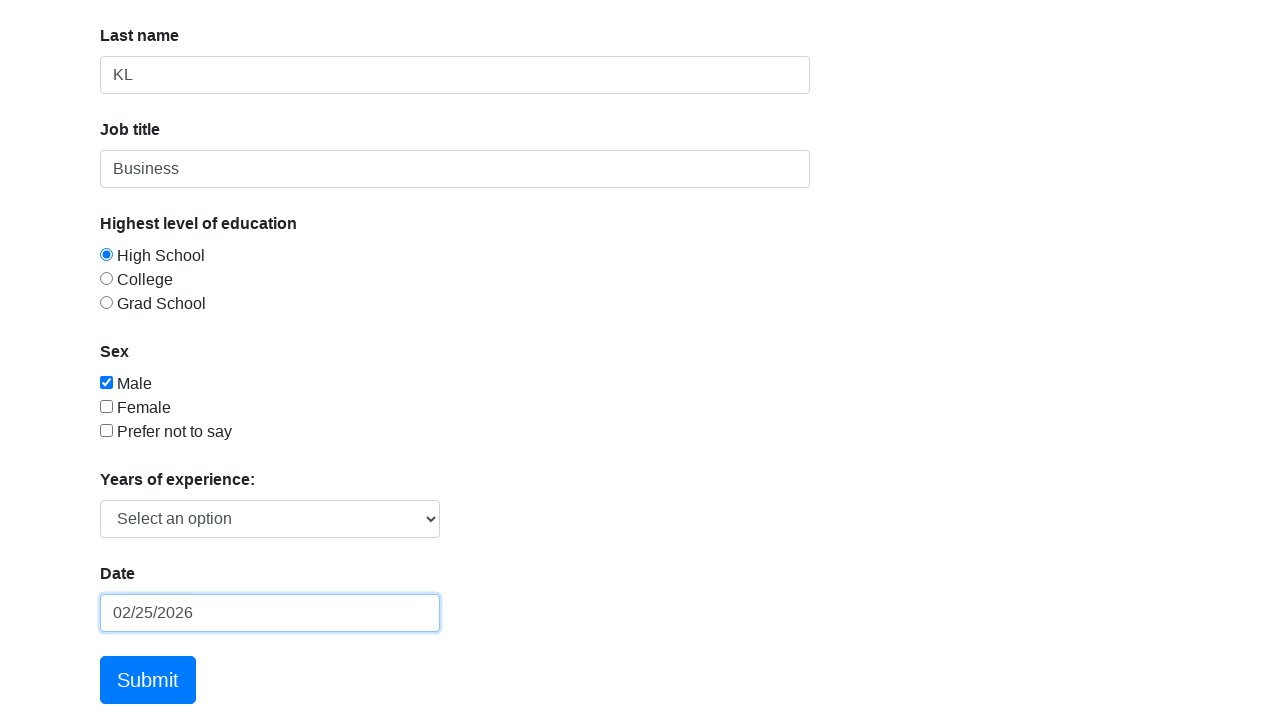

Clicked Submit button to submit the form at (148, 680) on a:text('Submit')
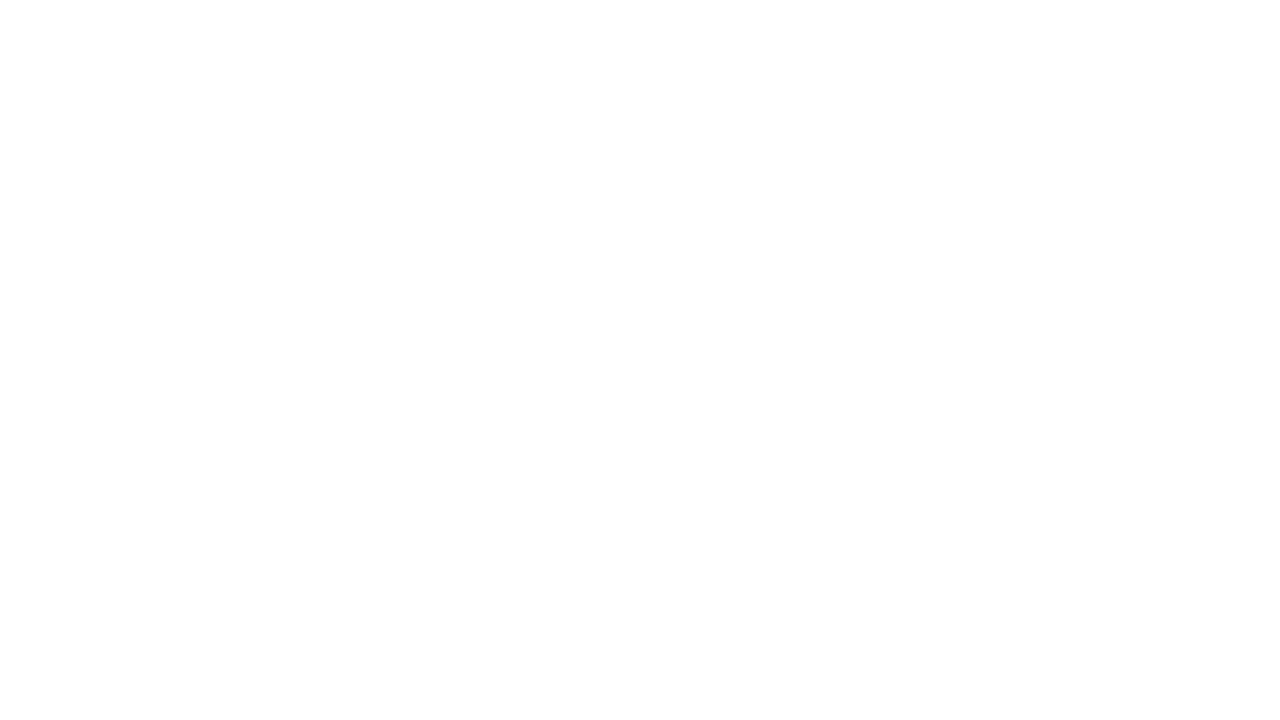

Success message alert appeared
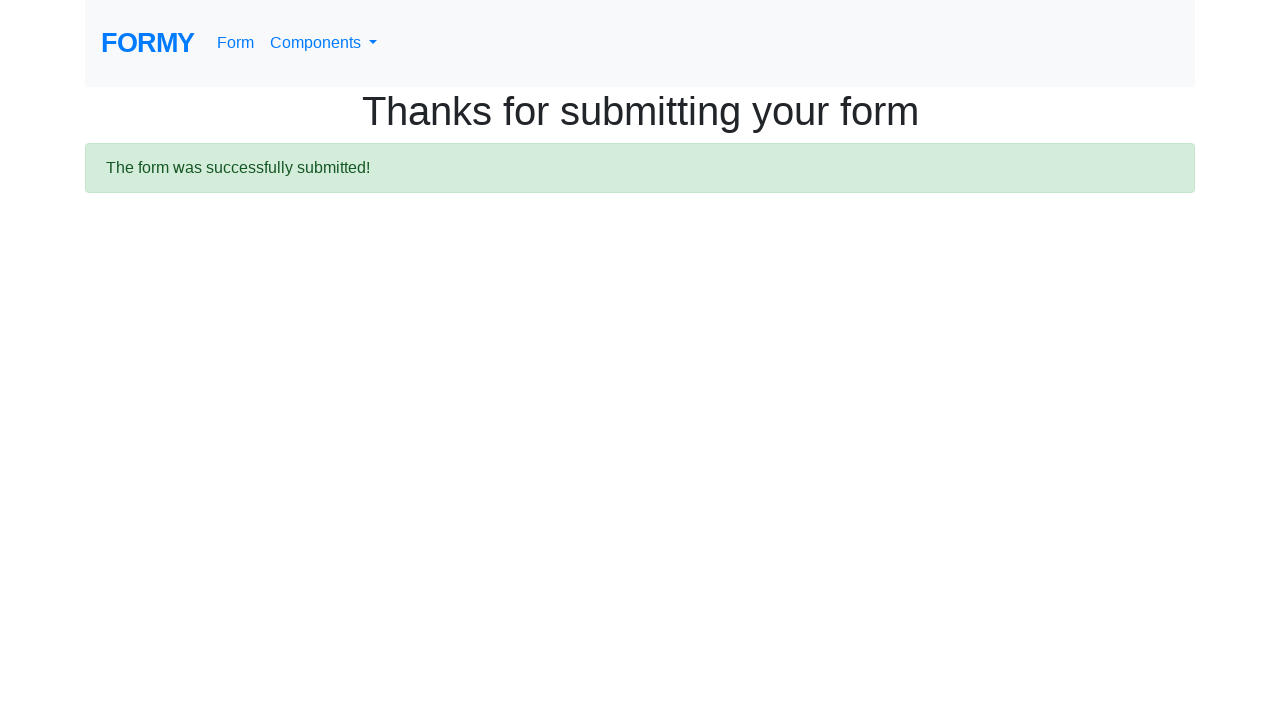

Verified success message: 
  The form was successfully submitted!

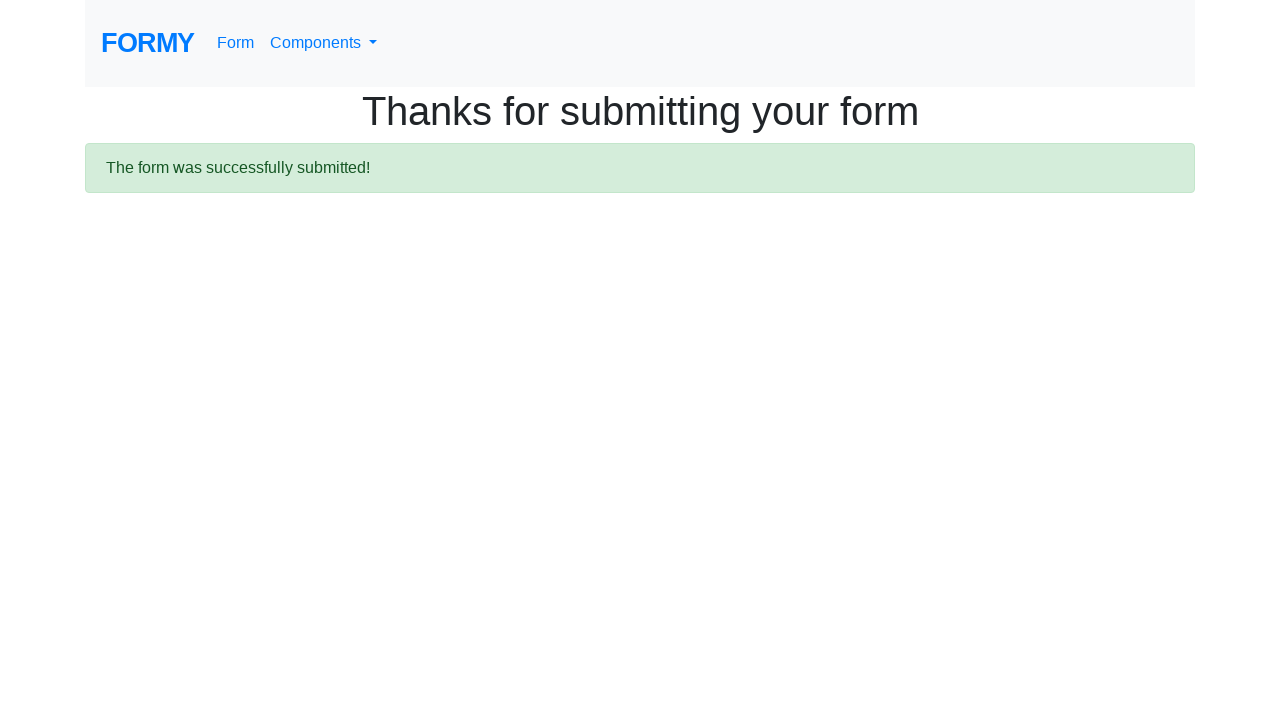

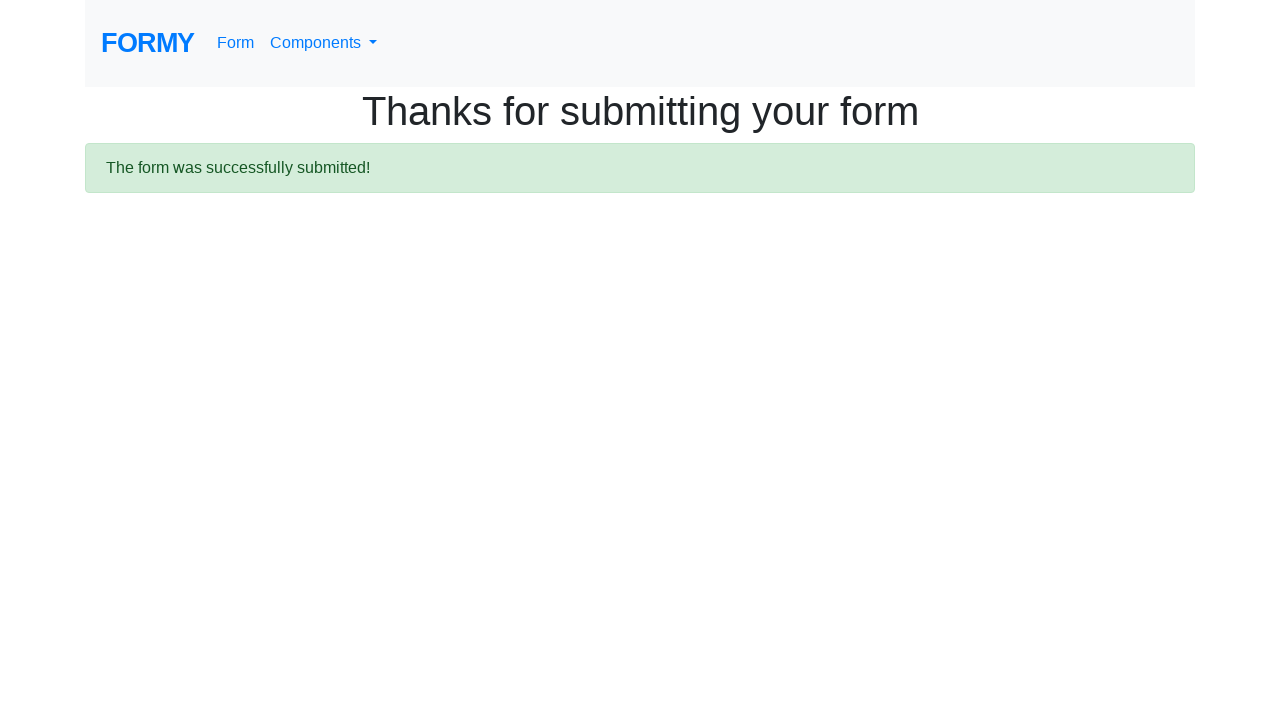